Verifies that the current URL matches the expected CRM Pro homepage URL

Starting URL: https://classic.crmpro.com/index.html

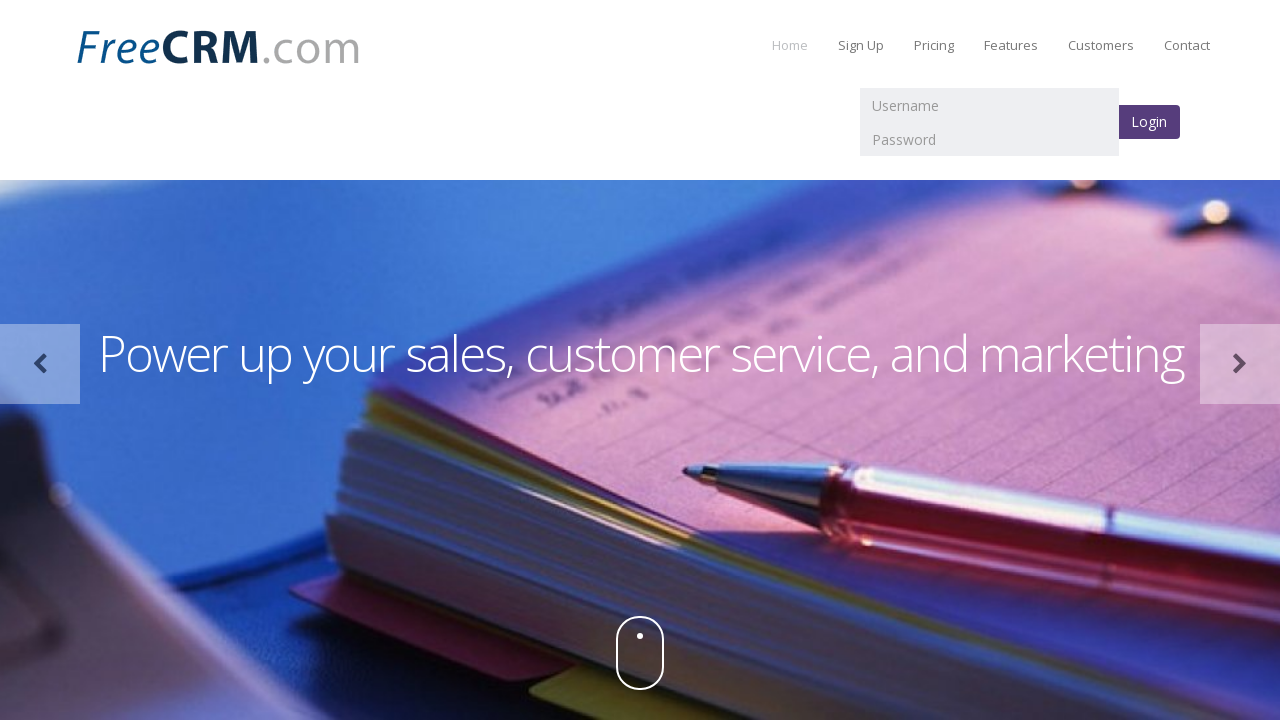

Verified that current URL matches expected CRM Pro homepage URL (https://classic.crmpro.com/index.html)
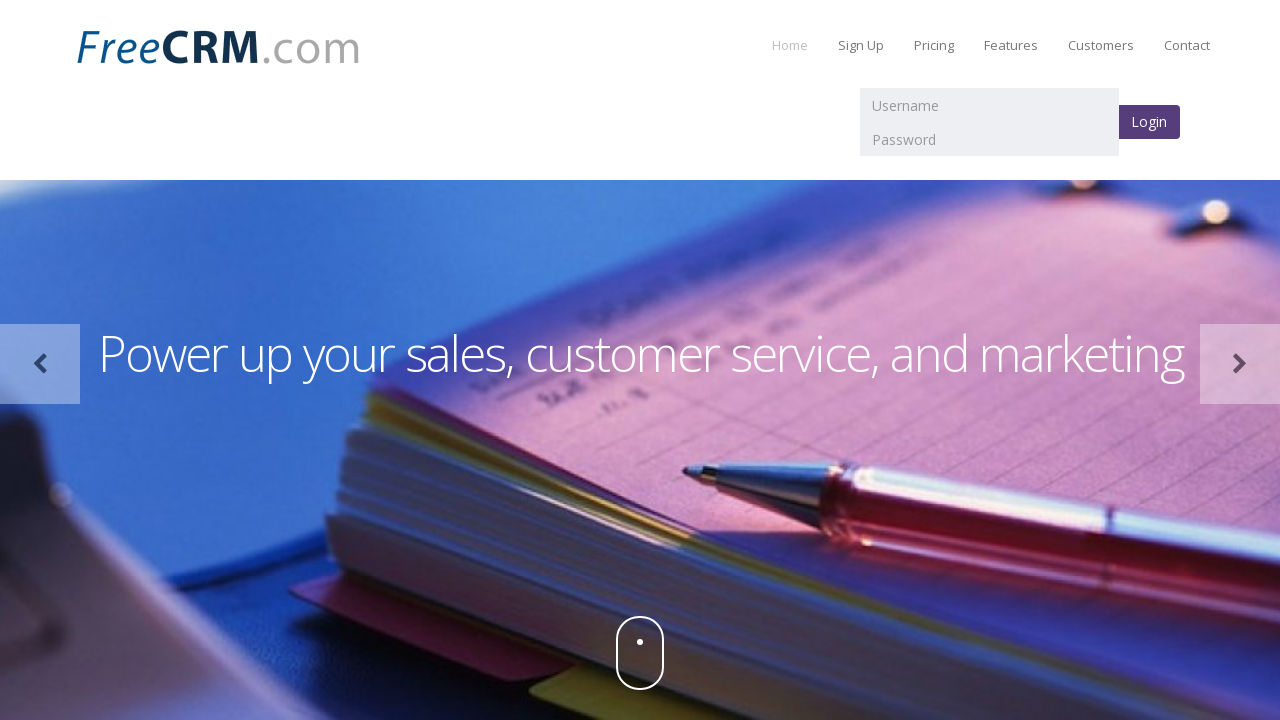

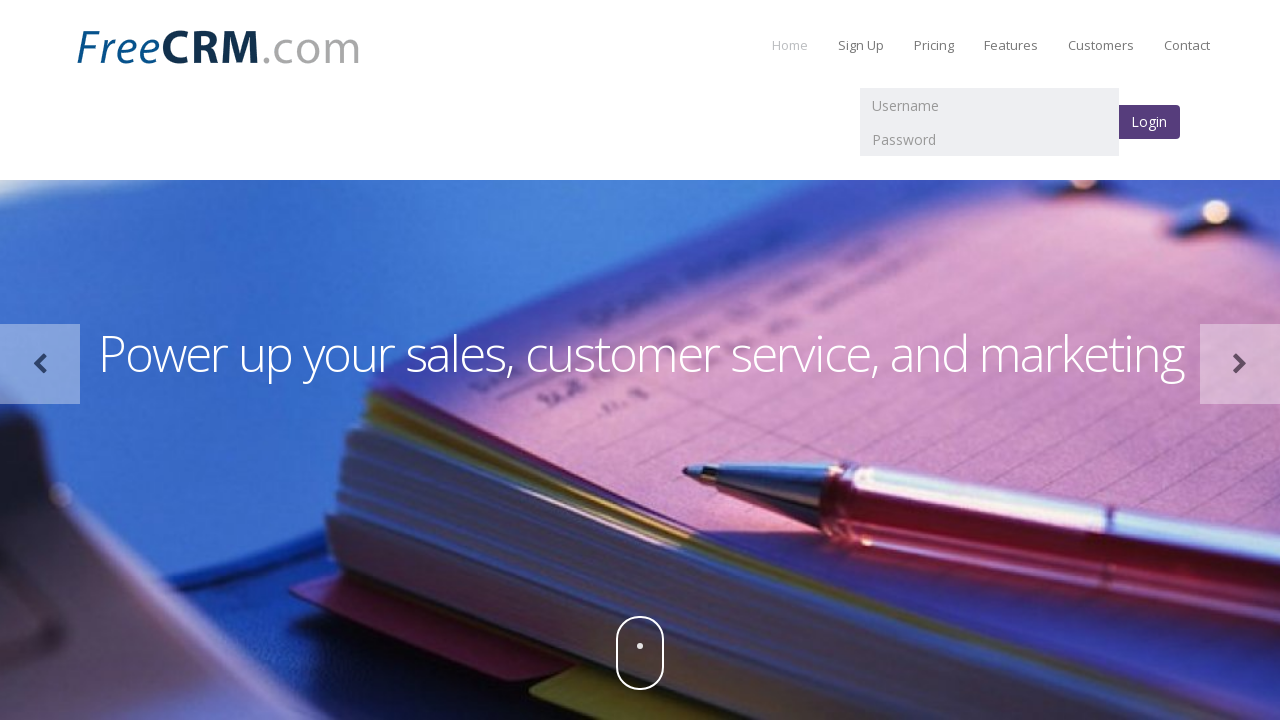